Tests dynamic table functionality by clicking the Table Data button, entering JSON data into a text box, refreshing the table, and verifying the table loads with the data.

Starting URL: https://testpages.herokuapp.com/styled/tag/dynamic-table.html

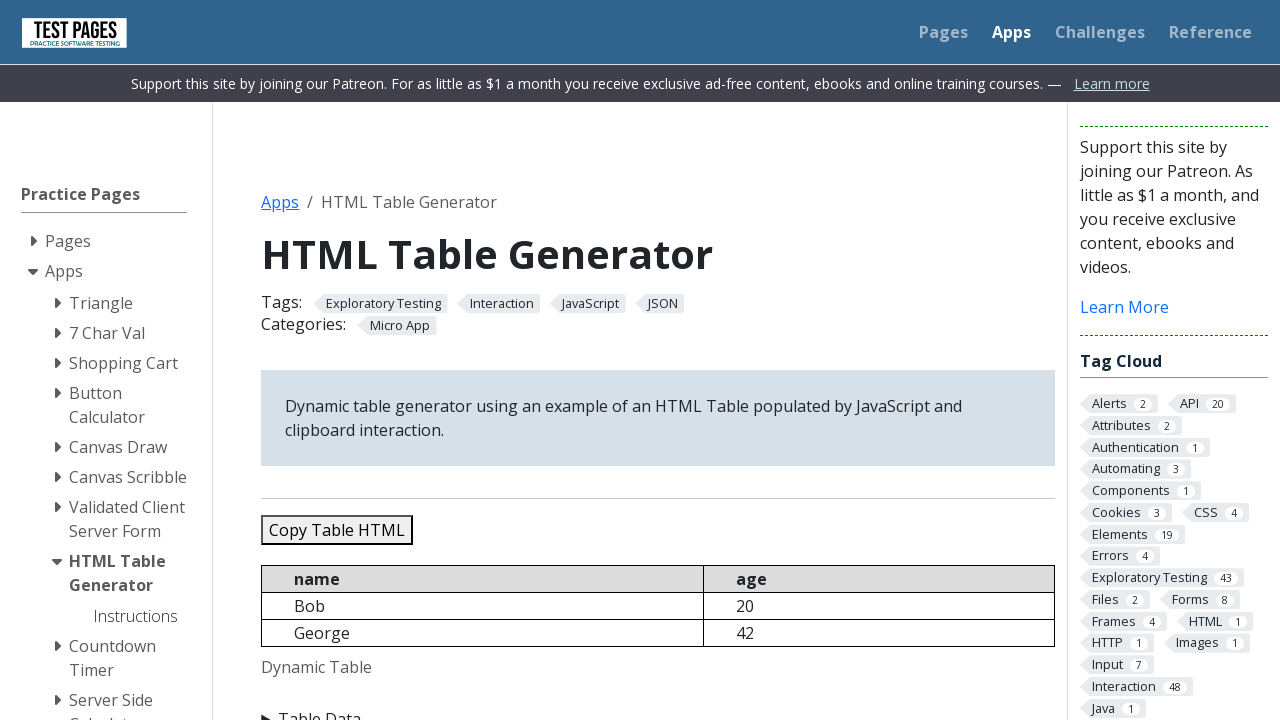

Clicked Table Data button to expand section at (658, 708) on xpath=//summary[text()='Table Data']
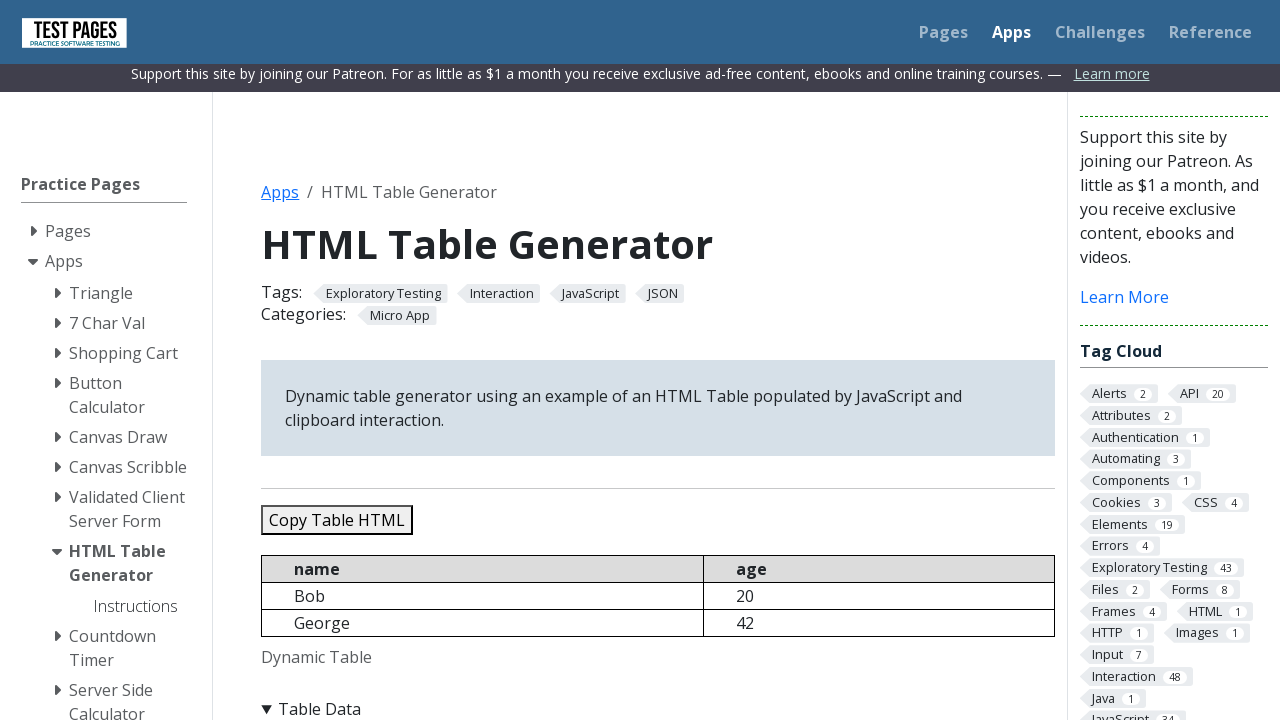

Entered JSON data into text box with 5 records on #jsondata
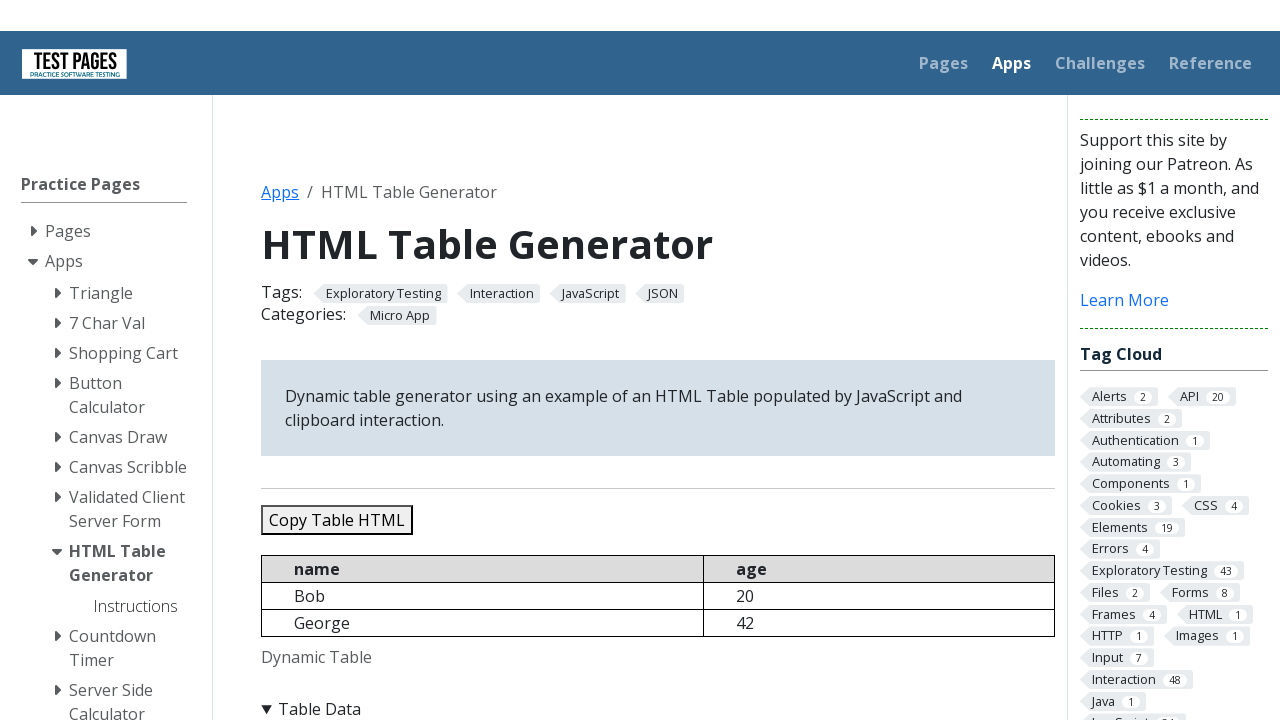

Clicked Refresh Table button to load data at (359, 360) on #refreshtable
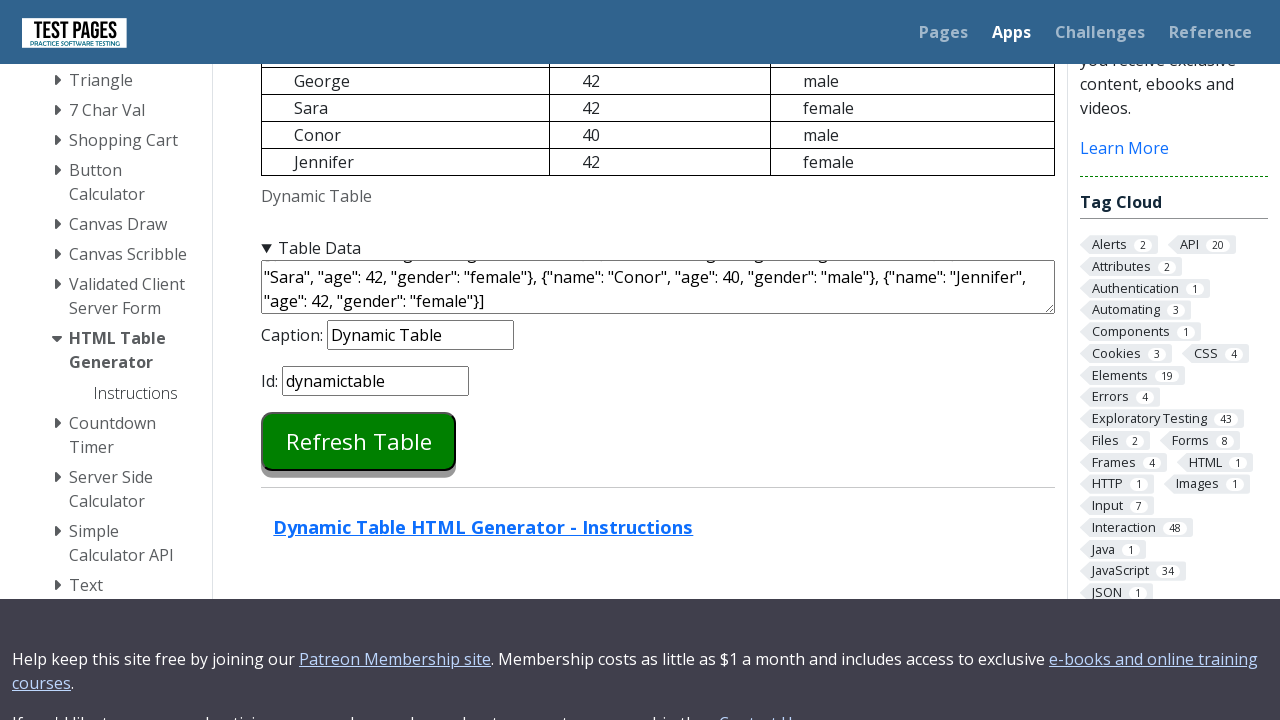

Dynamic table loaded successfully
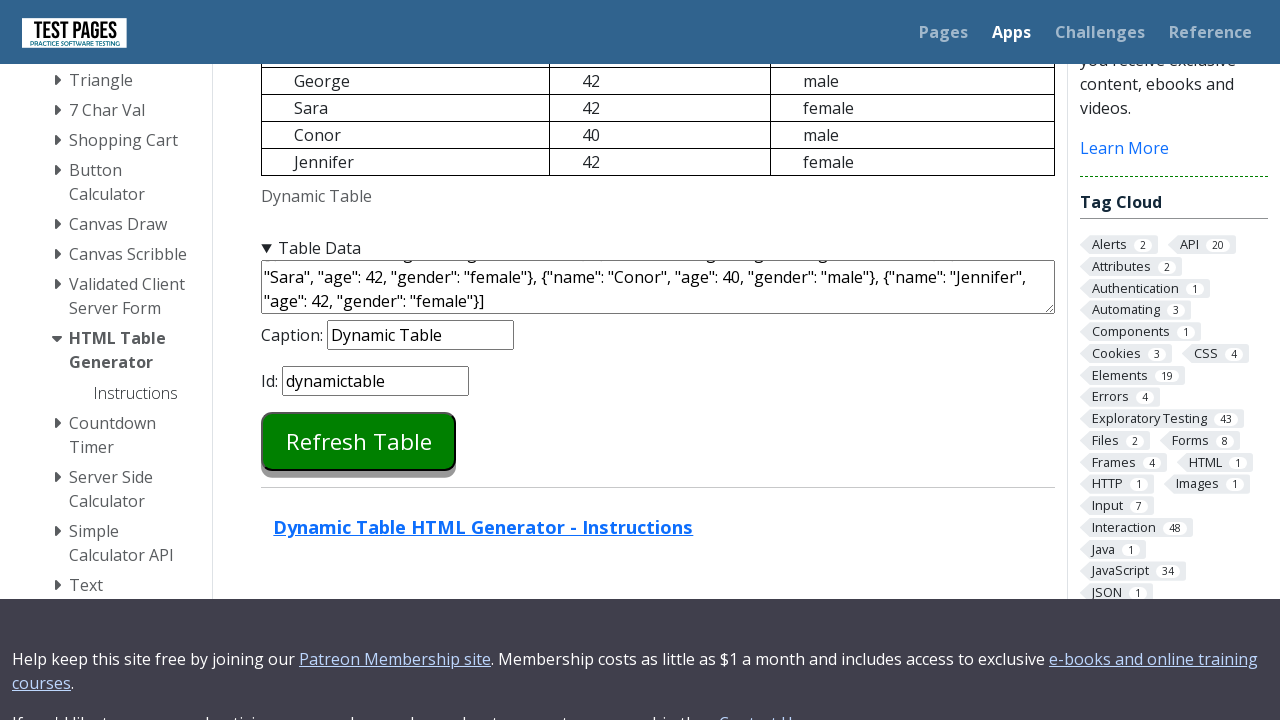

Table header row verified and loaded
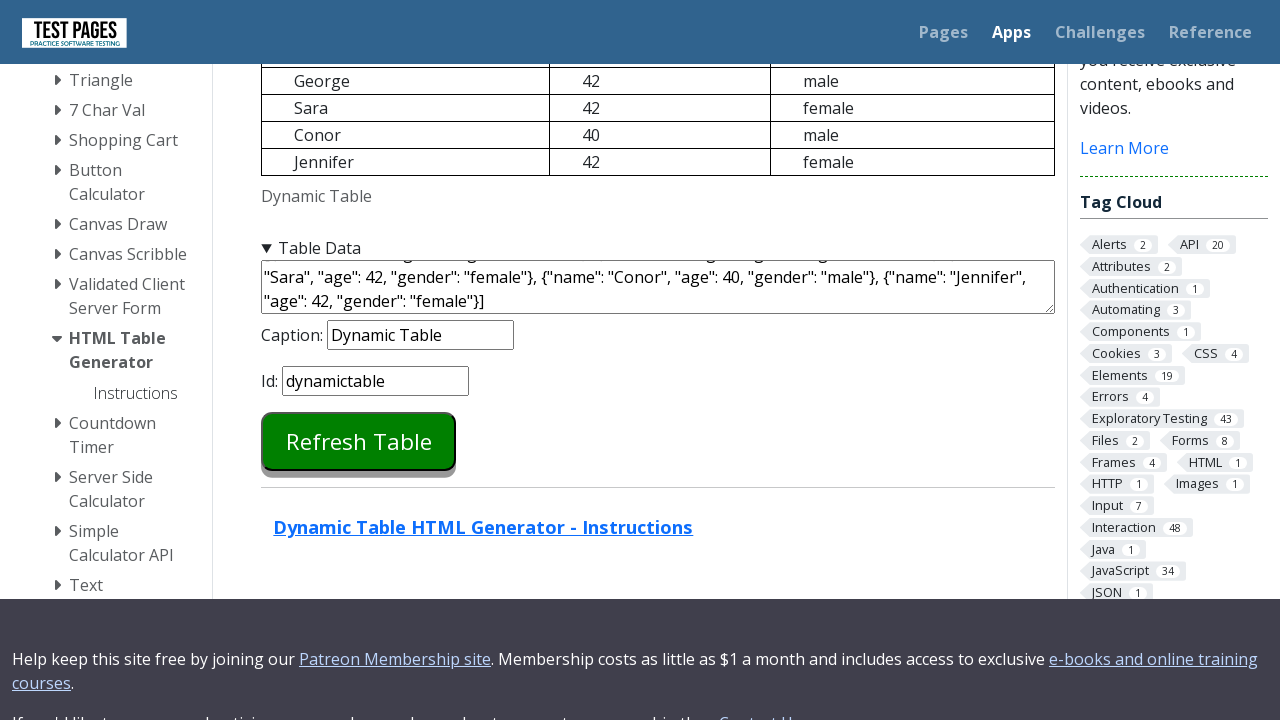

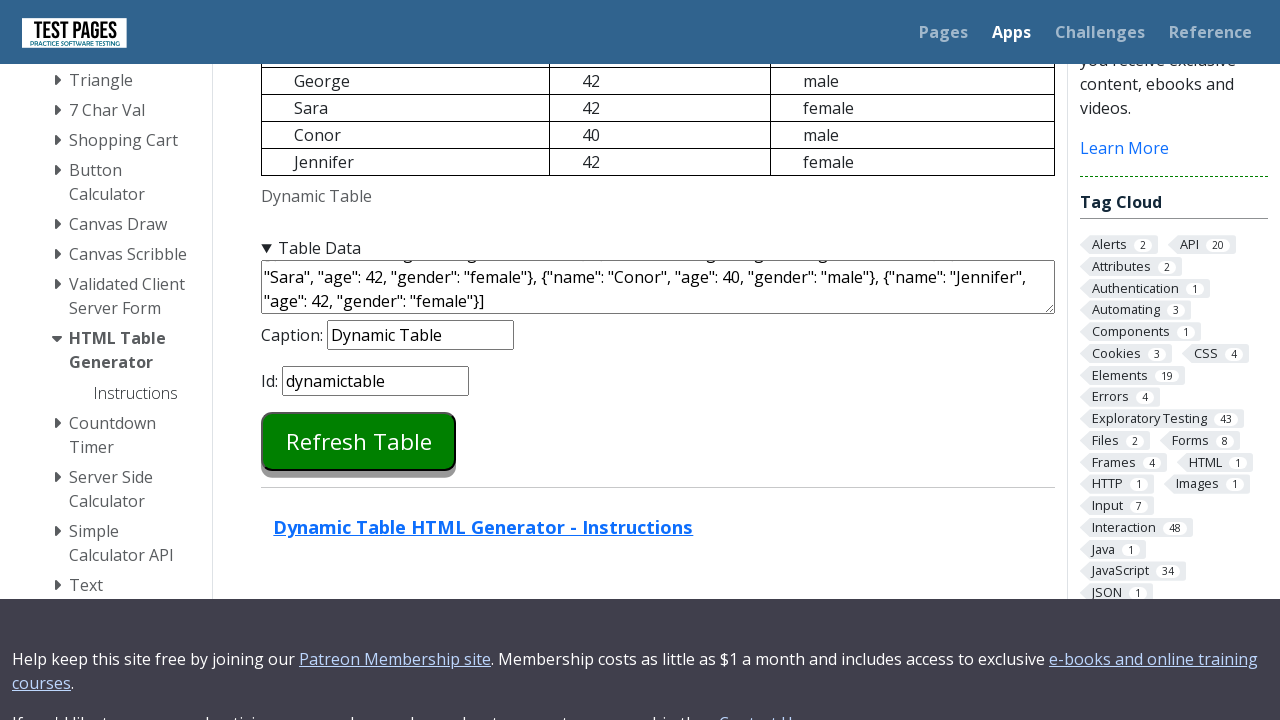